Tests the add to cart functionality on a product page by clicking the add to cart button

Starting URL: https://www.demoblaze.com/prod.html?idp_=1

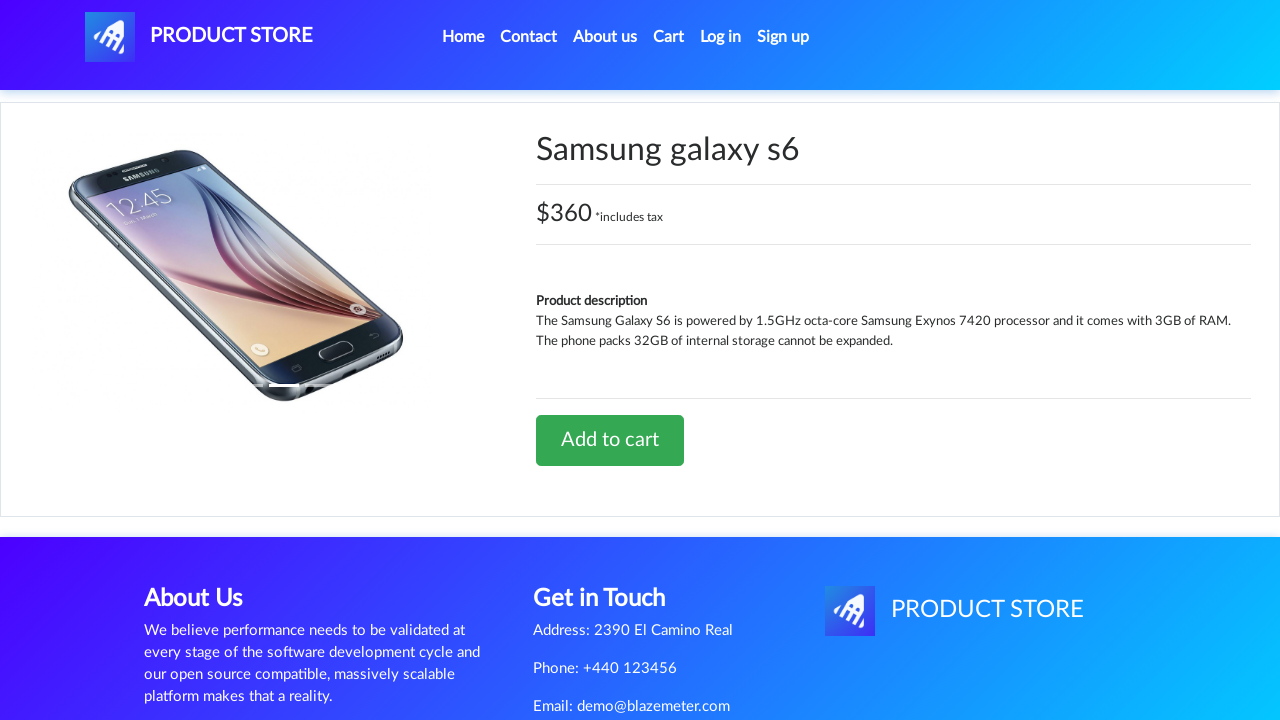

Clicked the 'Add to cart' button on the product page at (610, 440) on a[onclick^="addToCart"]
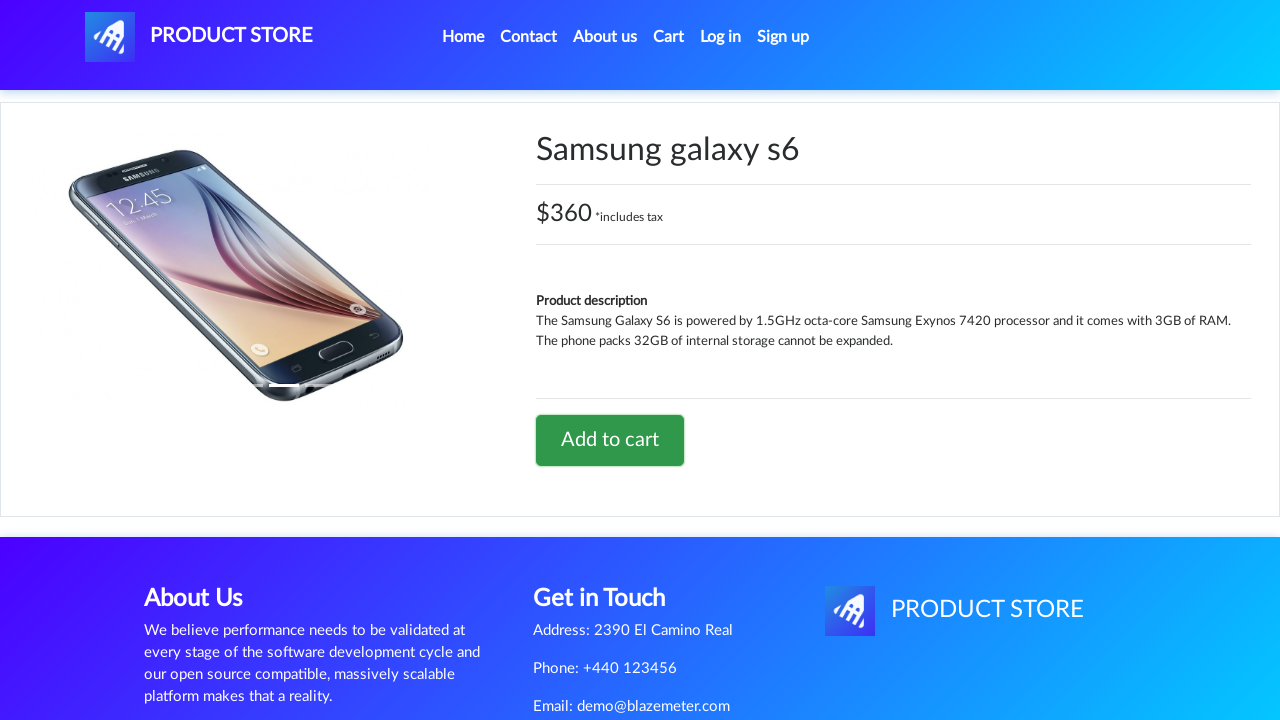

Waited for add to cart action to complete
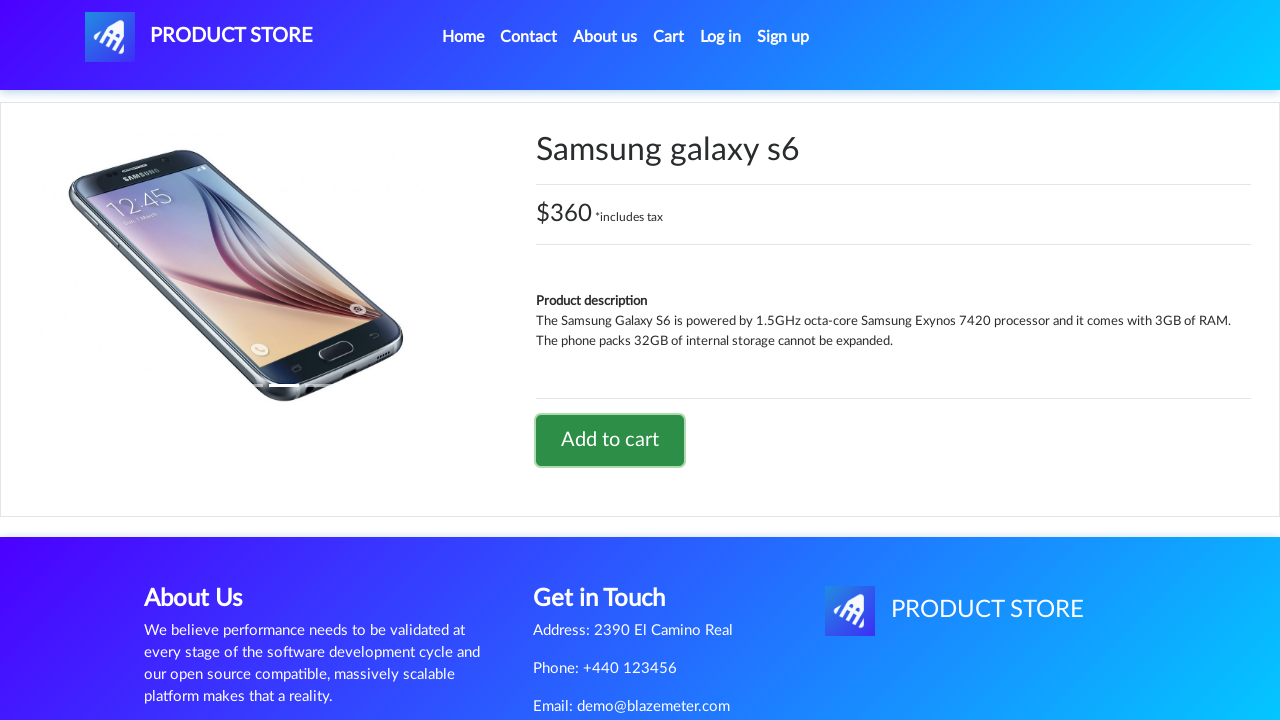

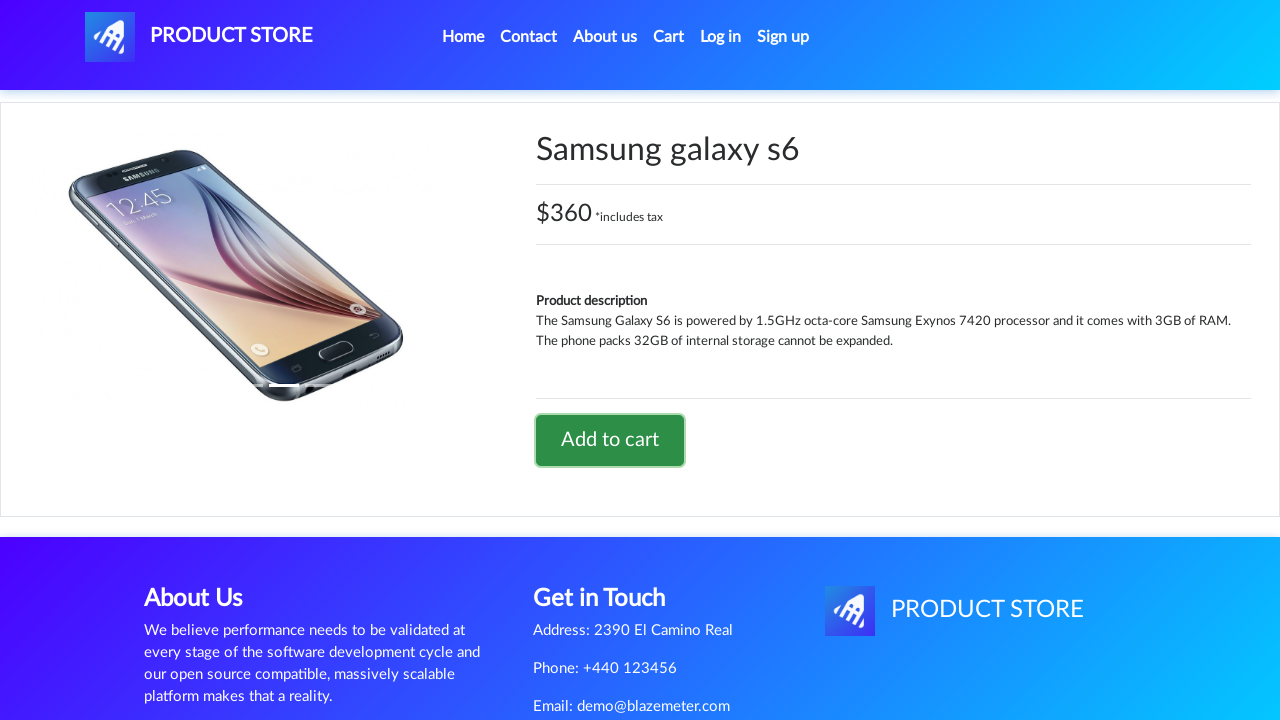